Tests that the complete all checkbox updates state when individual items are completed or cleared

Starting URL: https://demo.playwright.dev/todomvc

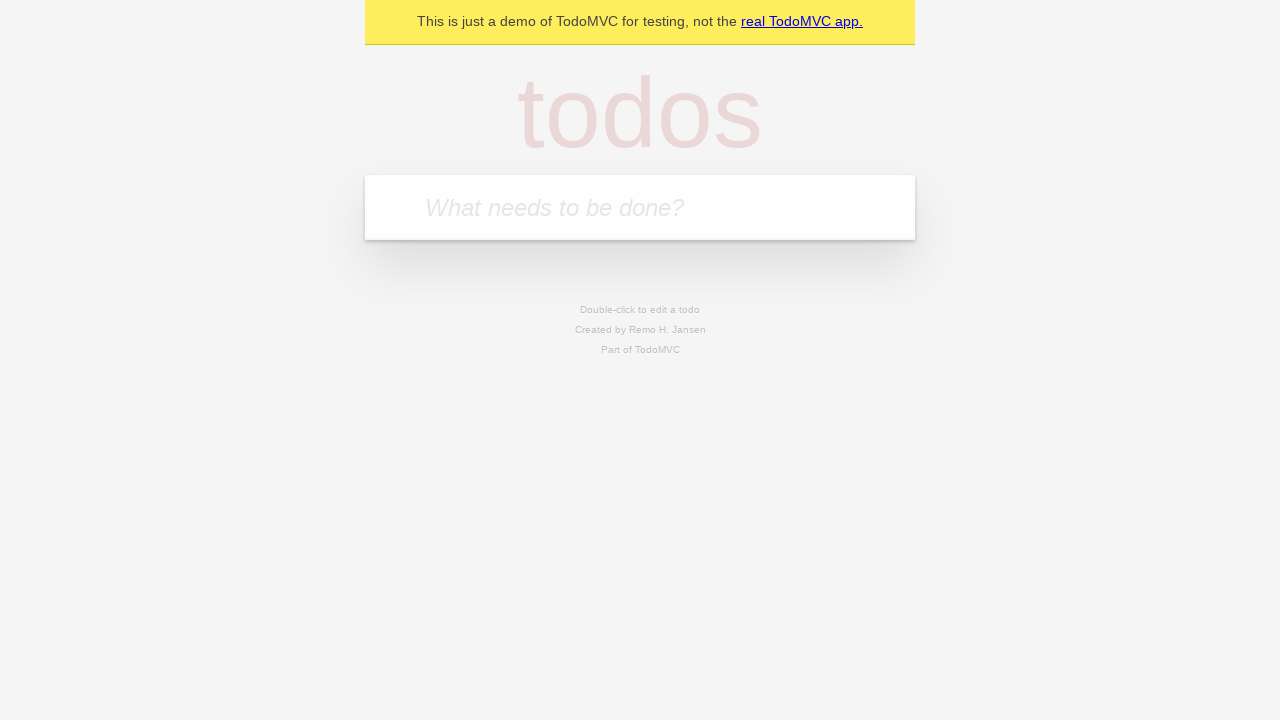

Filled todo input with 'buy some cheese' on internal:attr=[placeholder="What needs to be done?"i]
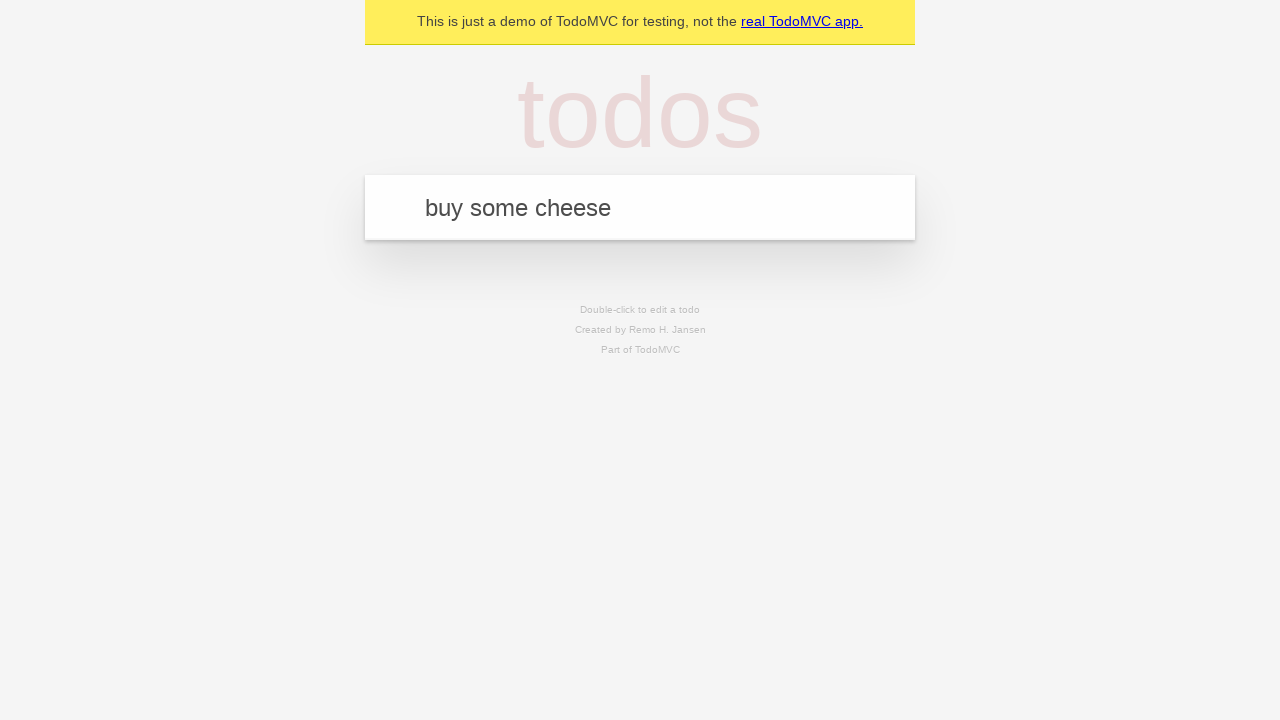

Pressed Enter to create first todo on internal:attr=[placeholder="What needs to be done?"i]
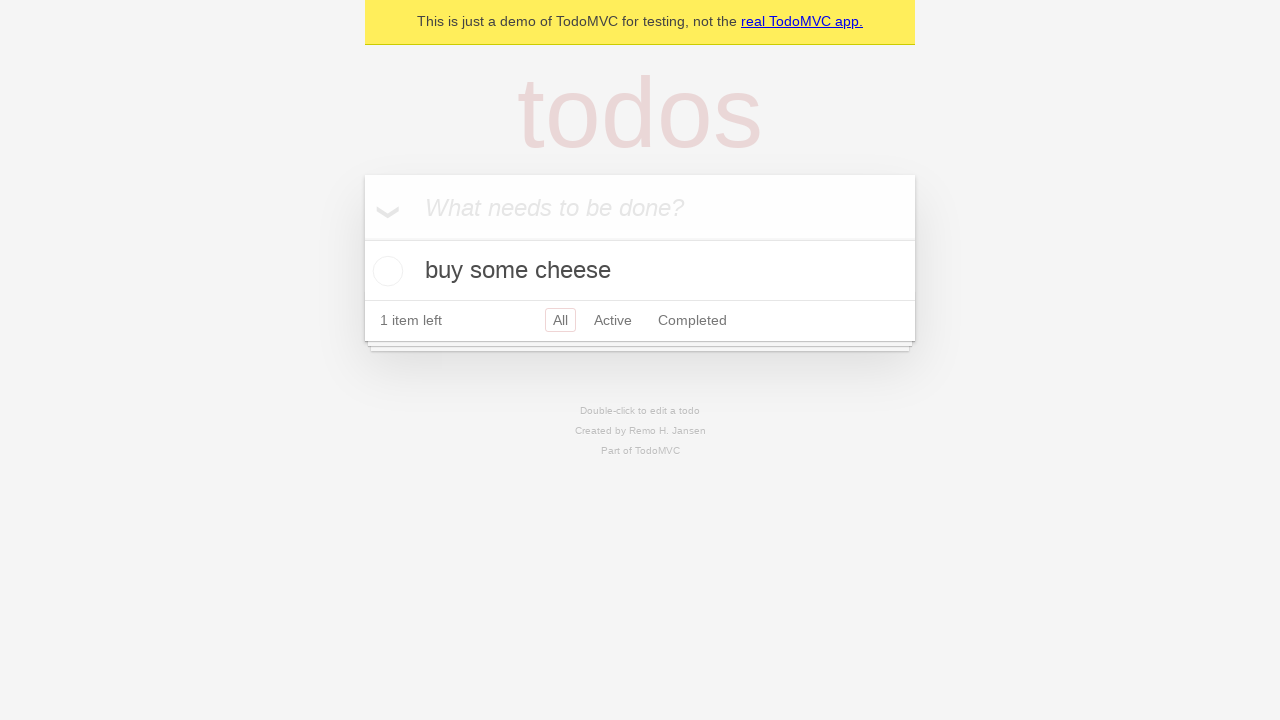

Filled todo input with 'feed the cat' on internal:attr=[placeholder="What needs to be done?"i]
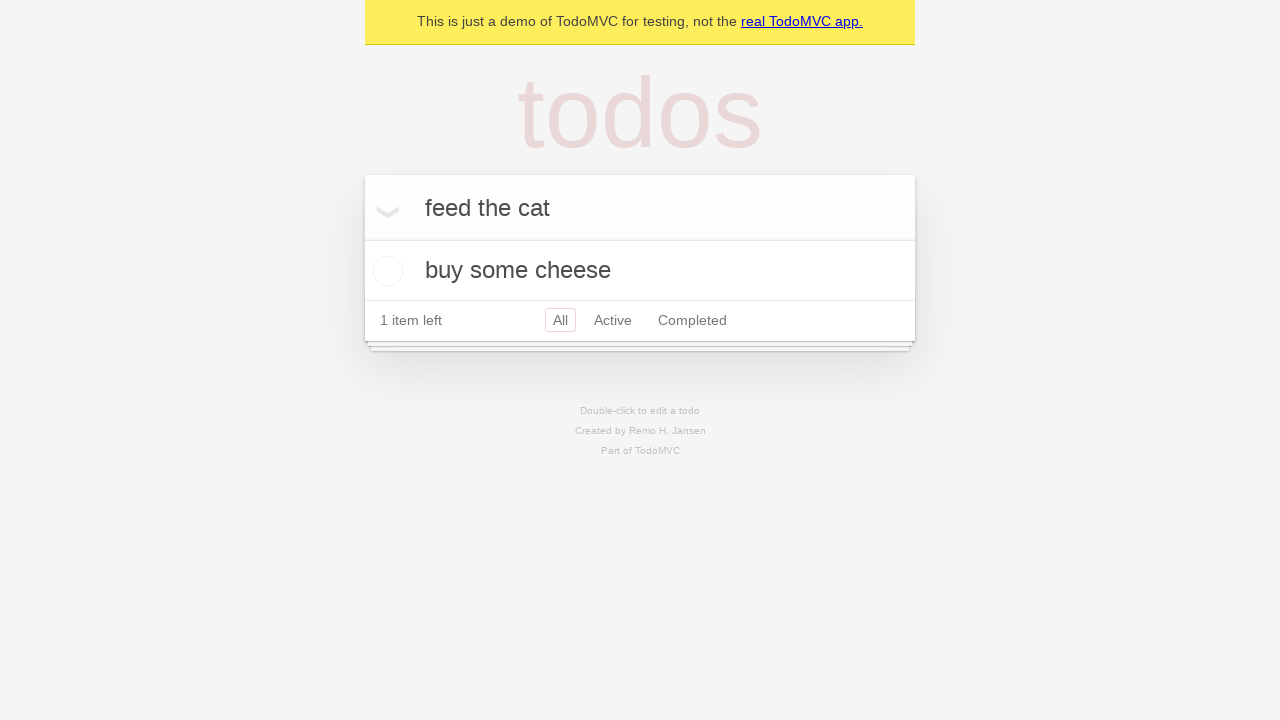

Pressed Enter to create second todo on internal:attr=[placeholder="What needs to be done?"i]
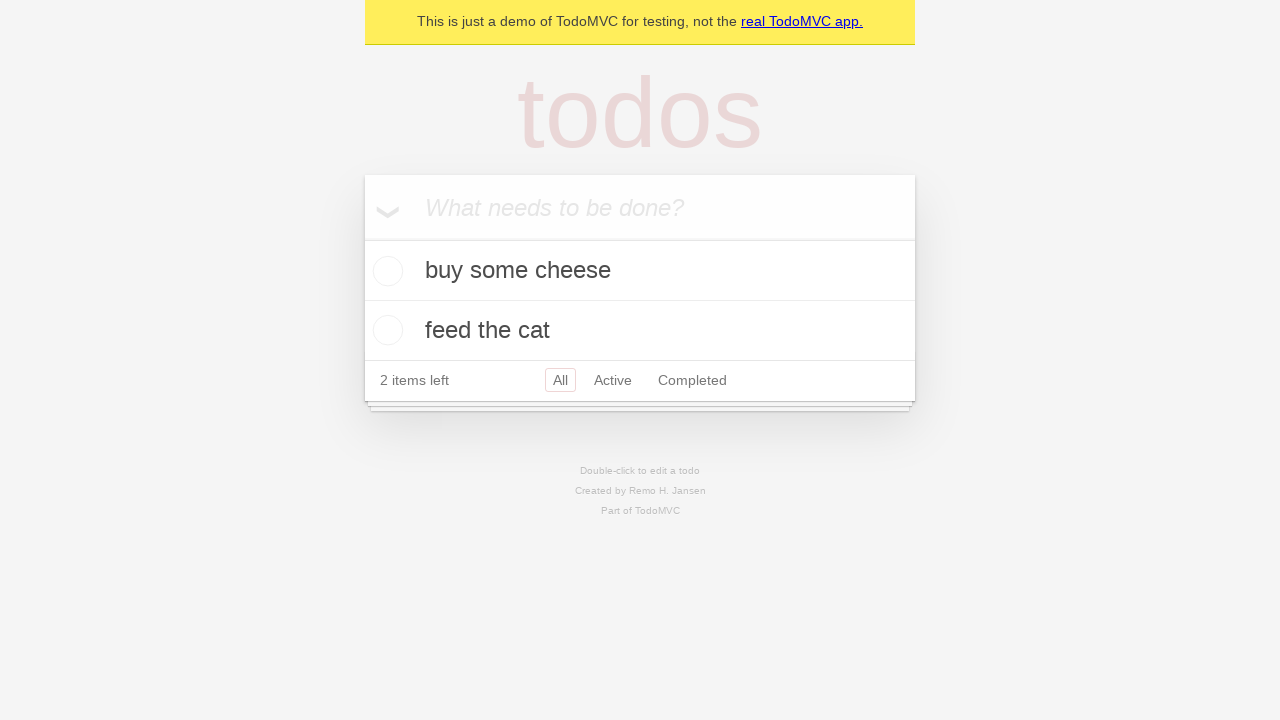

Filled todo input with 'book a doctors appointment' on internal:attr=[placeholder="What needs to be done?"i]
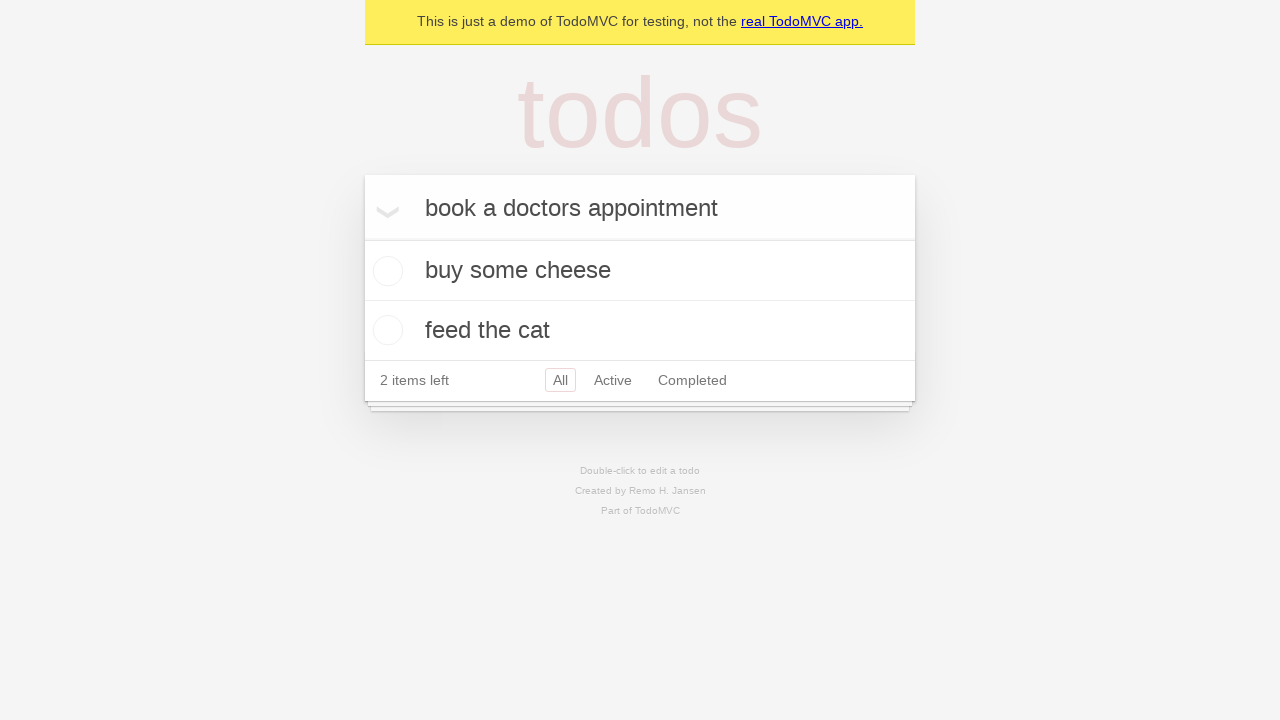

Pressed Enter to create third todo on internal:attr=[placeholder="What needs to be done?"i]
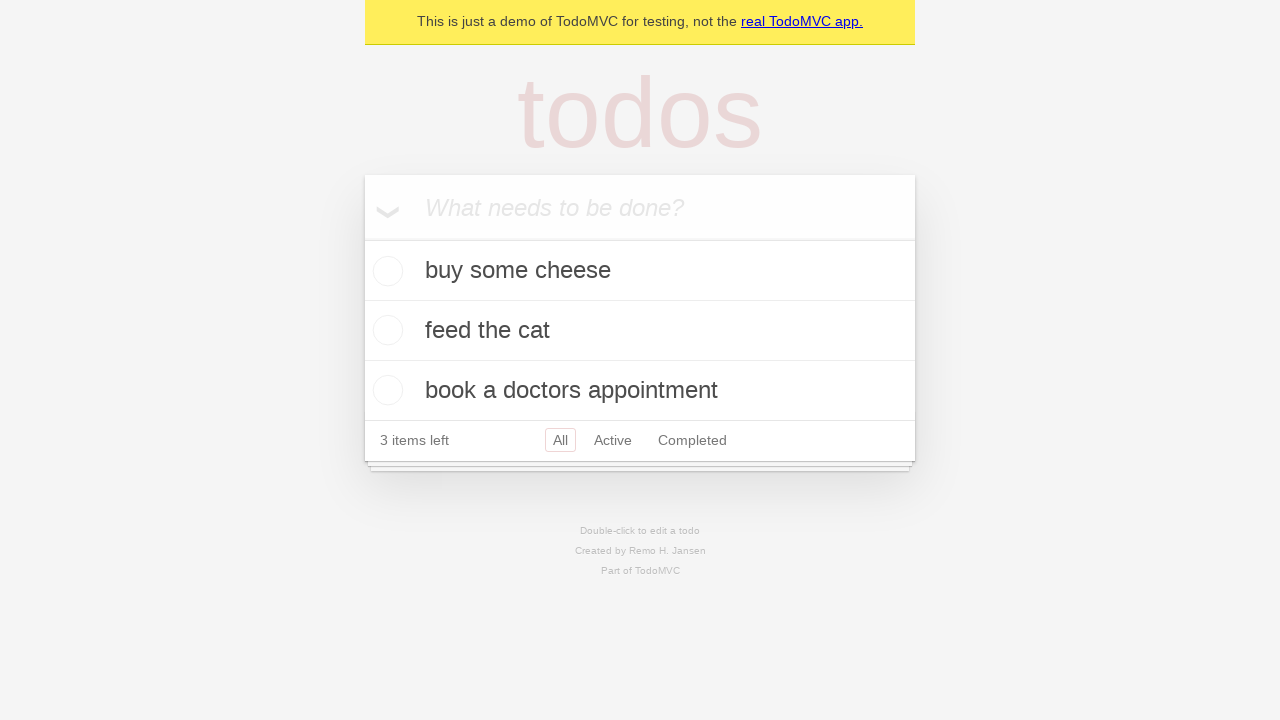

Clicked 'Mark all as complete' checkbox to complete all todos at (362, 238) on internal:label="Mark all as complete"i
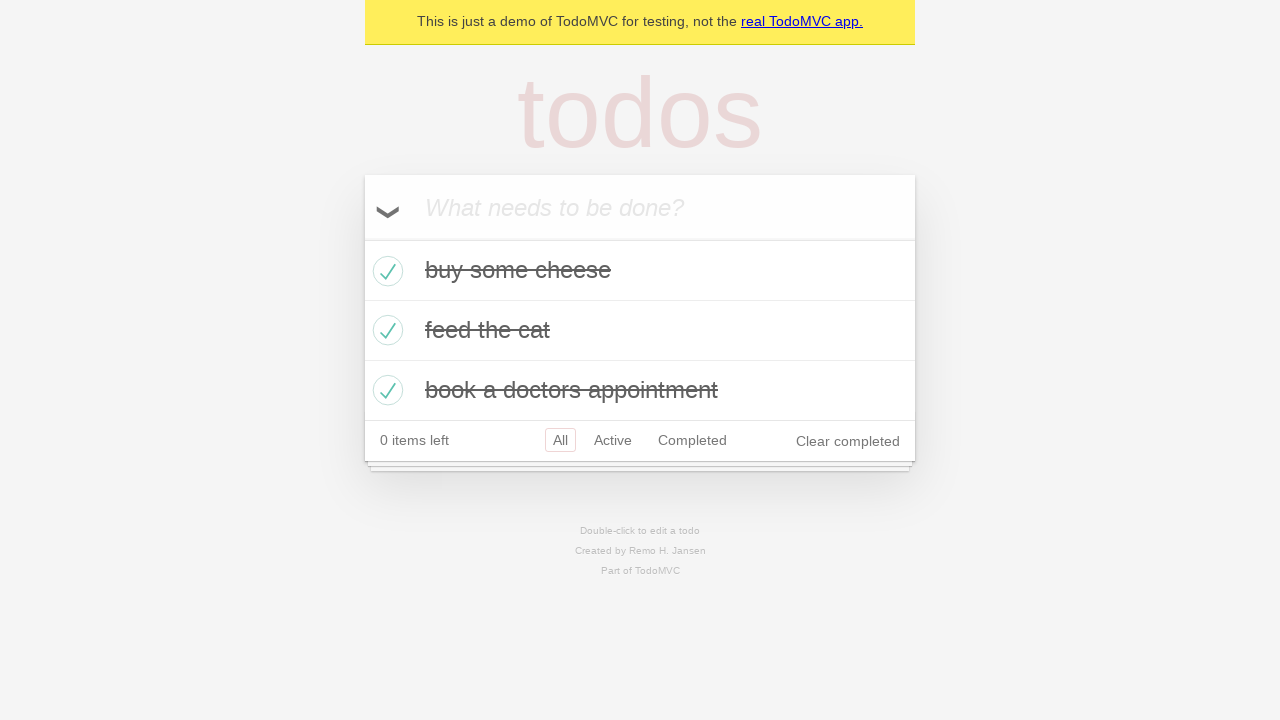

Unchecked the first todo item checkbox at (385, 271) on internal:testid=[data-testid="todo-item"s] >> nth=0 >> internal:role=checkbox
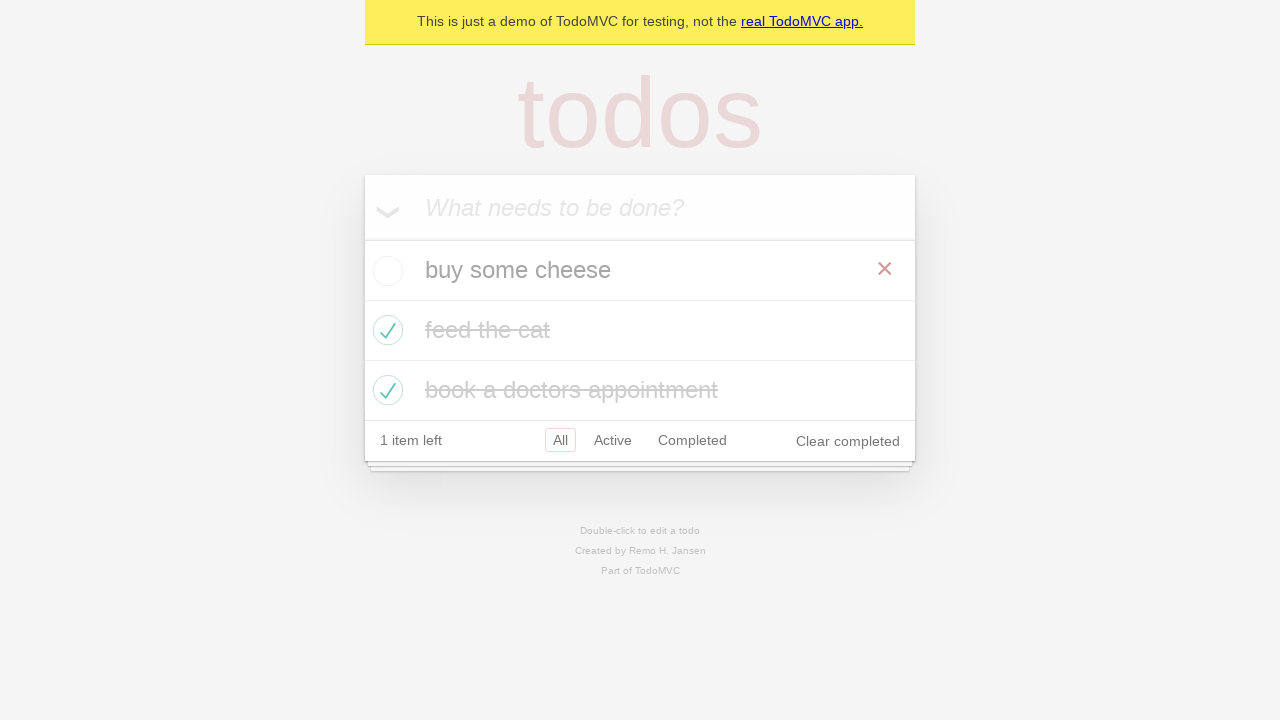

Checked the first todo item checkbox again at (385, 271) on internal:testid=[data-testid="todo-item"s] >> nth=0 >> internal:role=checkbox
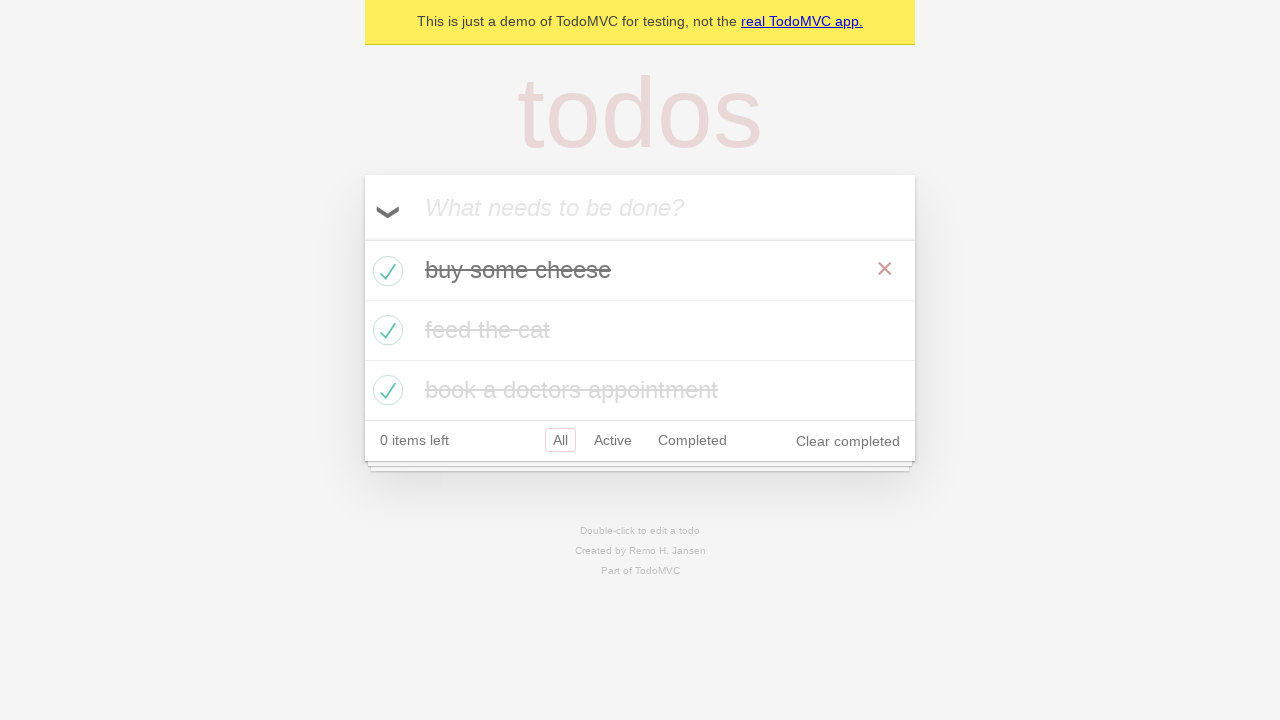

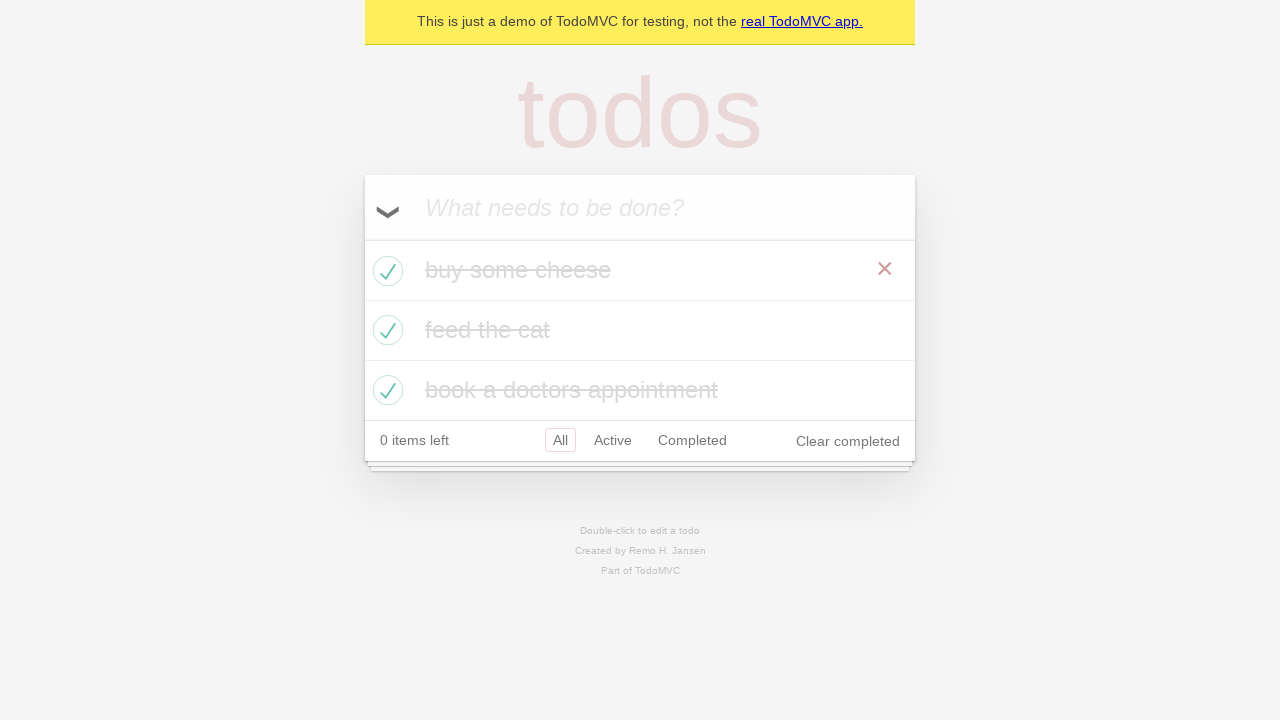